Tests dropdown interactions on a practice page including static dropdown selection, dynamic passenger count adjustment (adding/removing adults and children), and selecting a departure city from a custom dropdown.

Starting URL: https://rahulshettyacademy.com/dropdownsPractise/

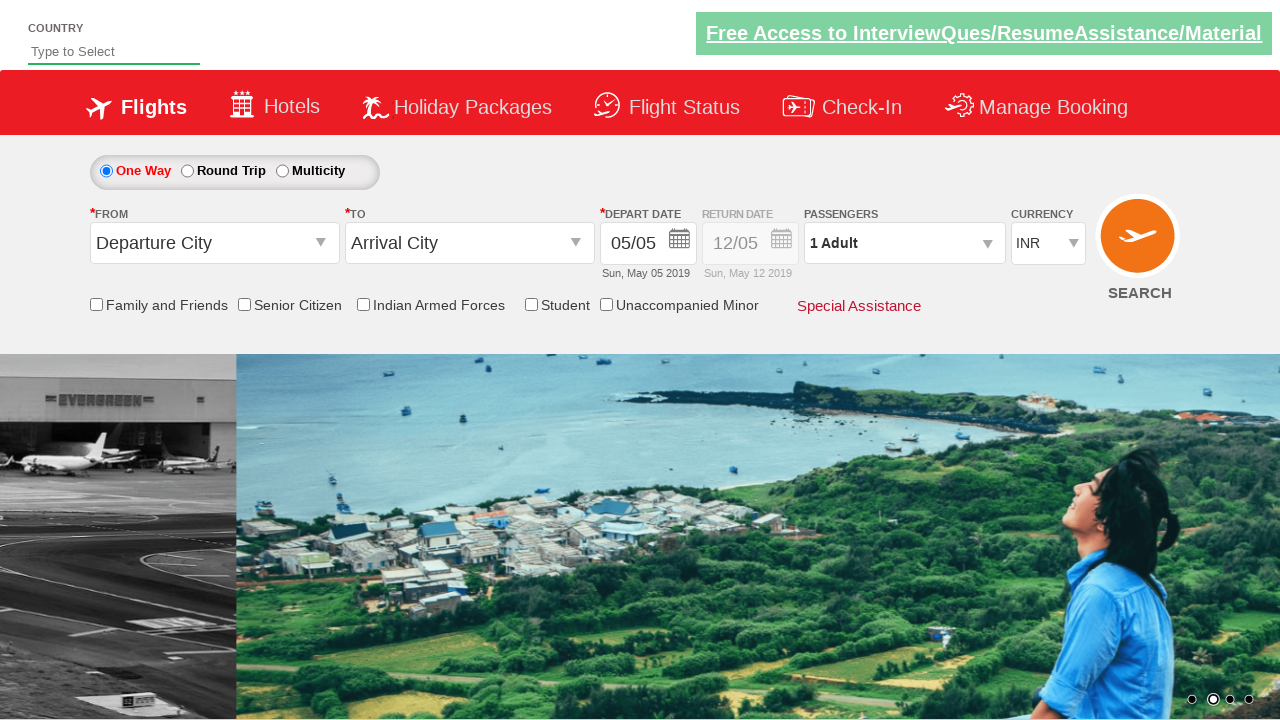

Waited for currency dropdown to be visible
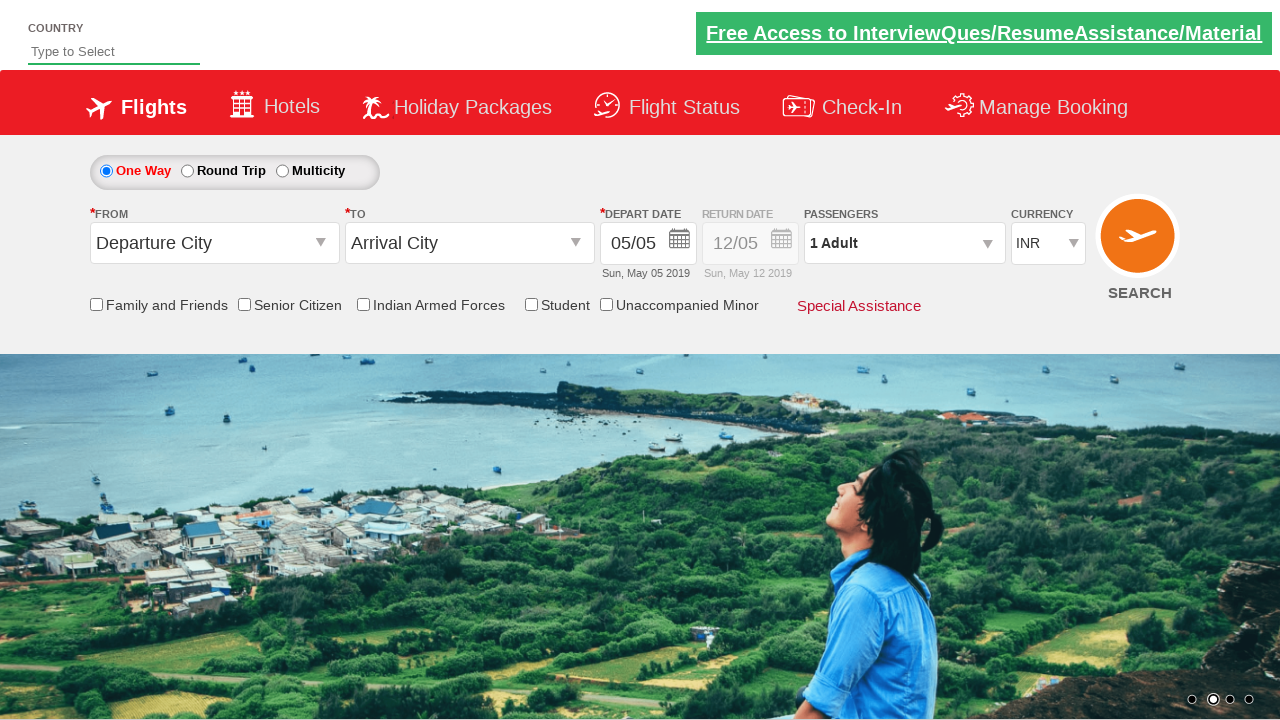

Selected AED currency from dropdown by label on #ctl00_mainContent_DropDownListCurrency
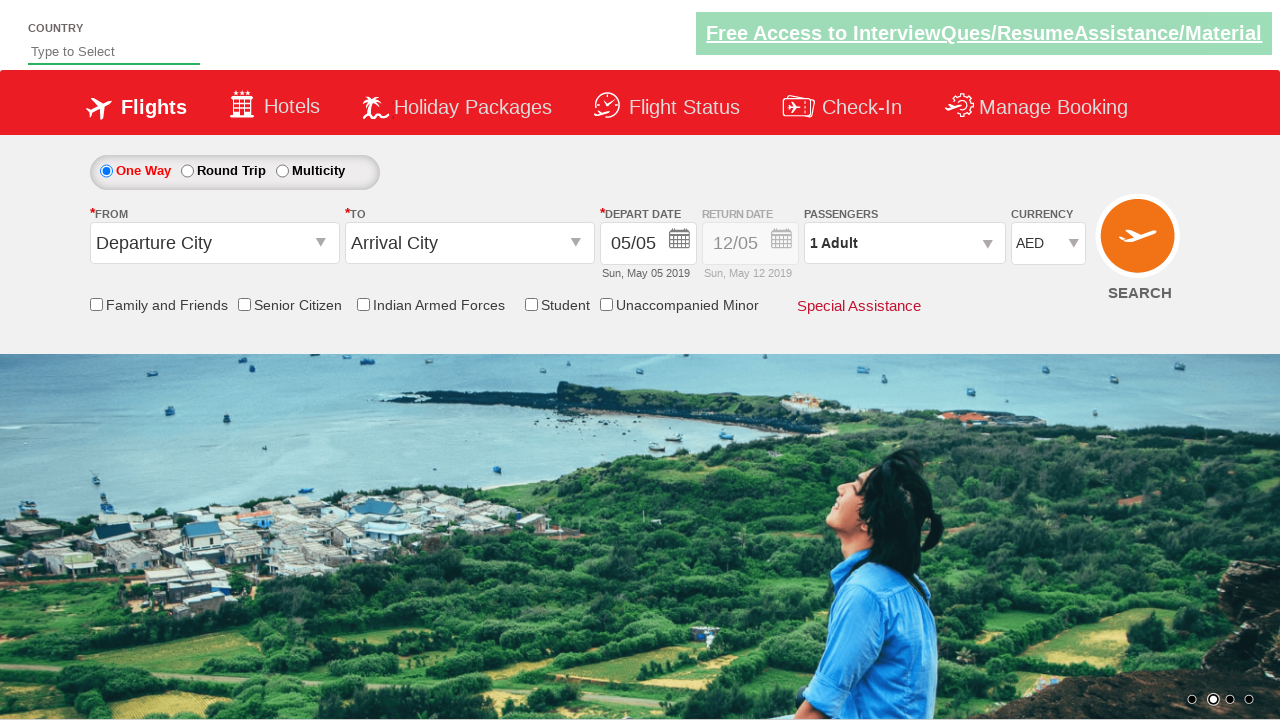

Selected USD currency from dropdown by value on #ctl00_mainContent_DropDownListCurrency
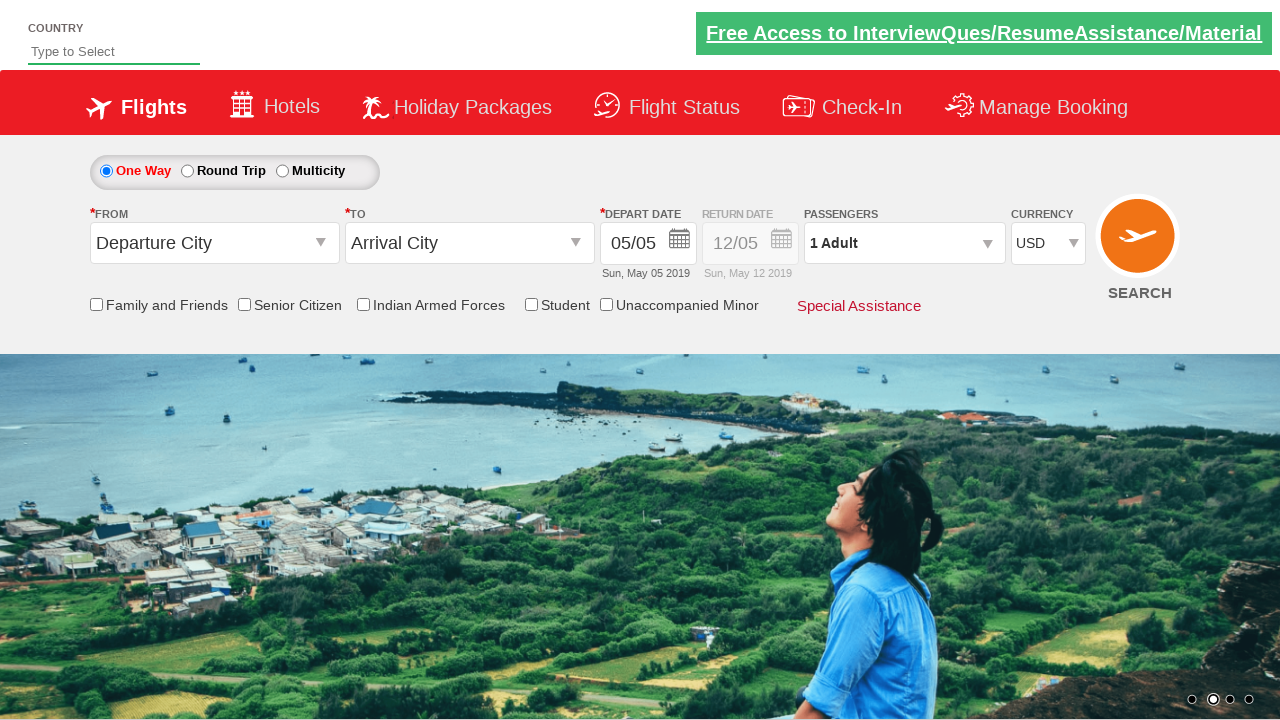

Selected second currency option from dropdown by index on #ctl00_mainContent_DropDownListCurrency
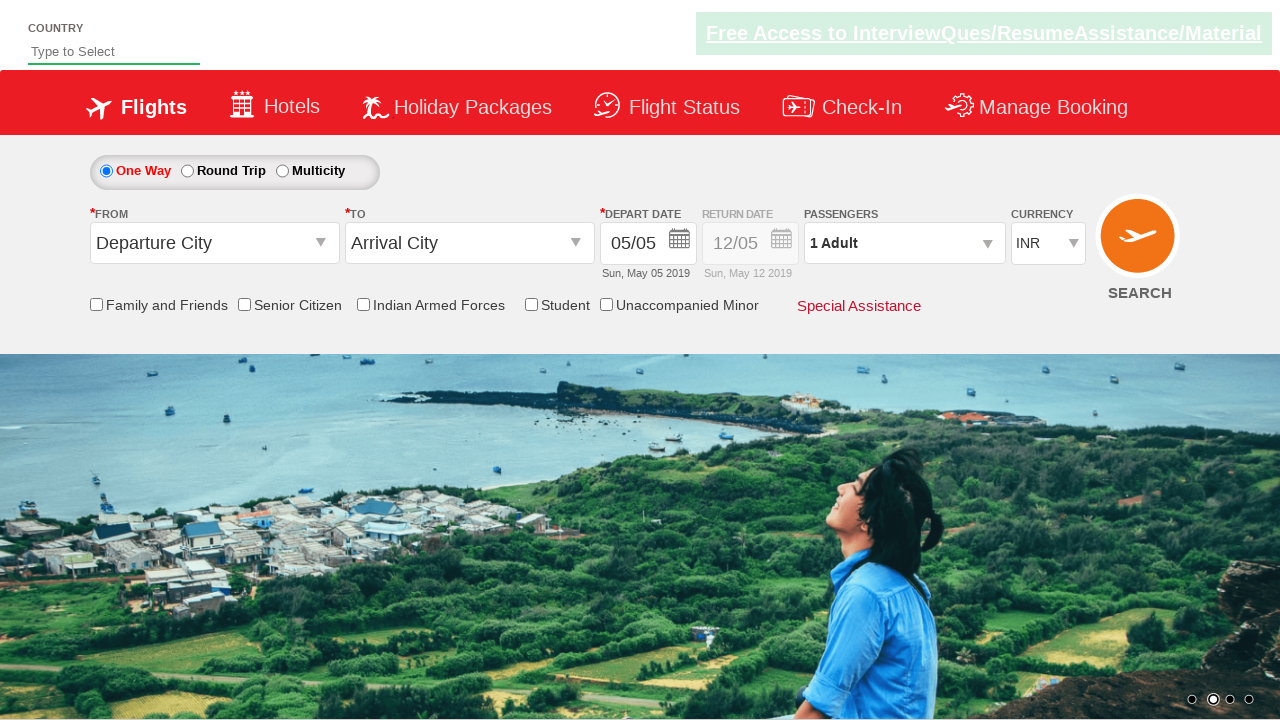

Clicked passenger info dropdown to open it at (904, 243) on #divpaxinfo
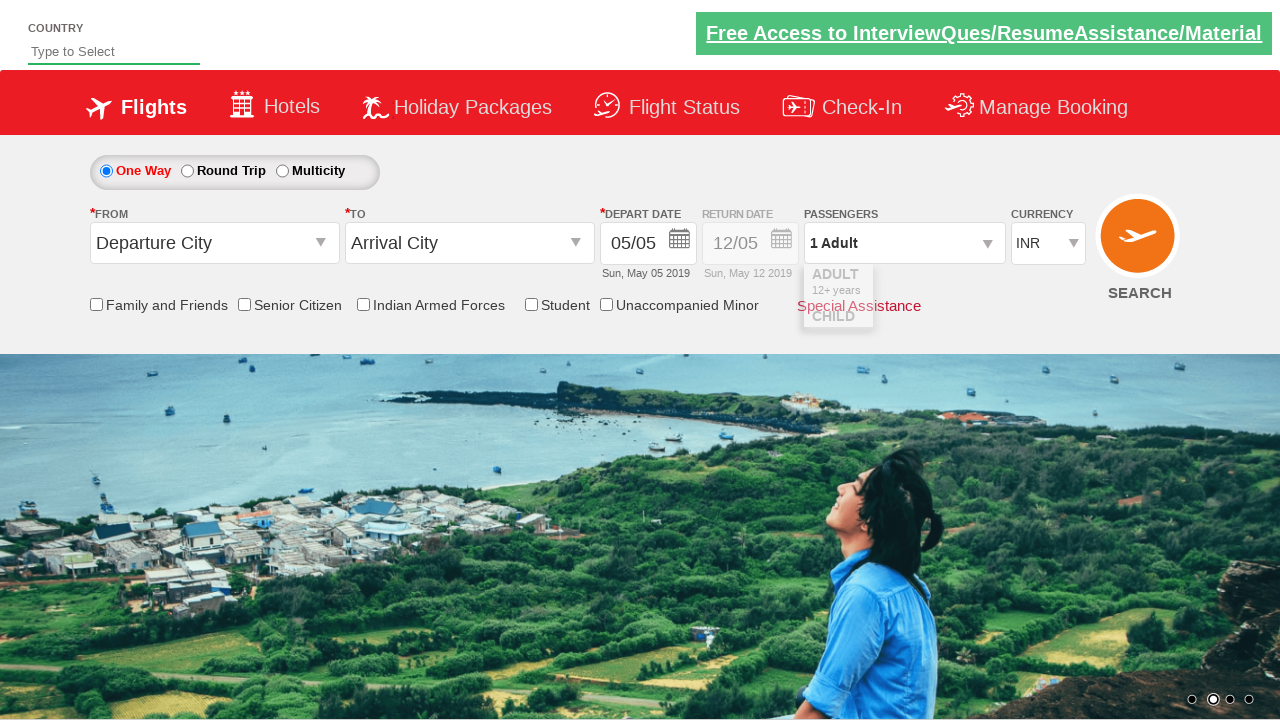

Added adult passenger (count: 1/5) at (982, 288) on #hrefIncAdt
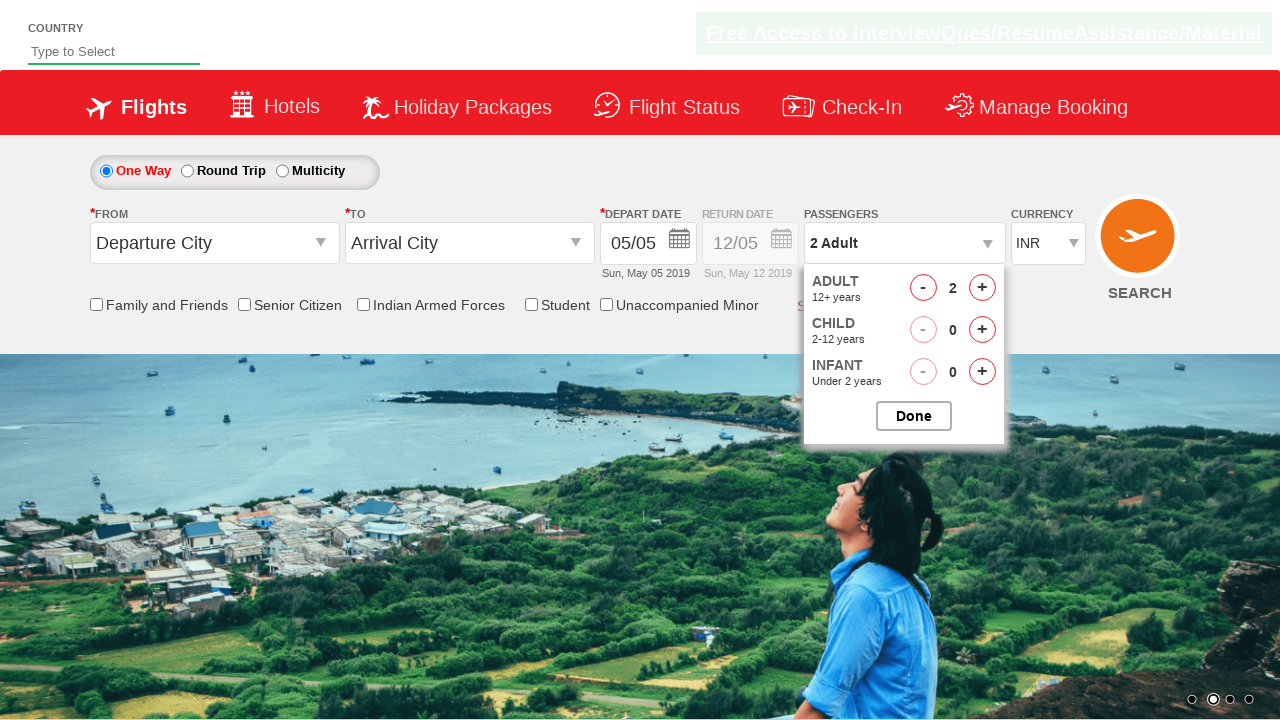

Added adult passenger (count: 2/5) at (982, 288) on #hrefIncAdt
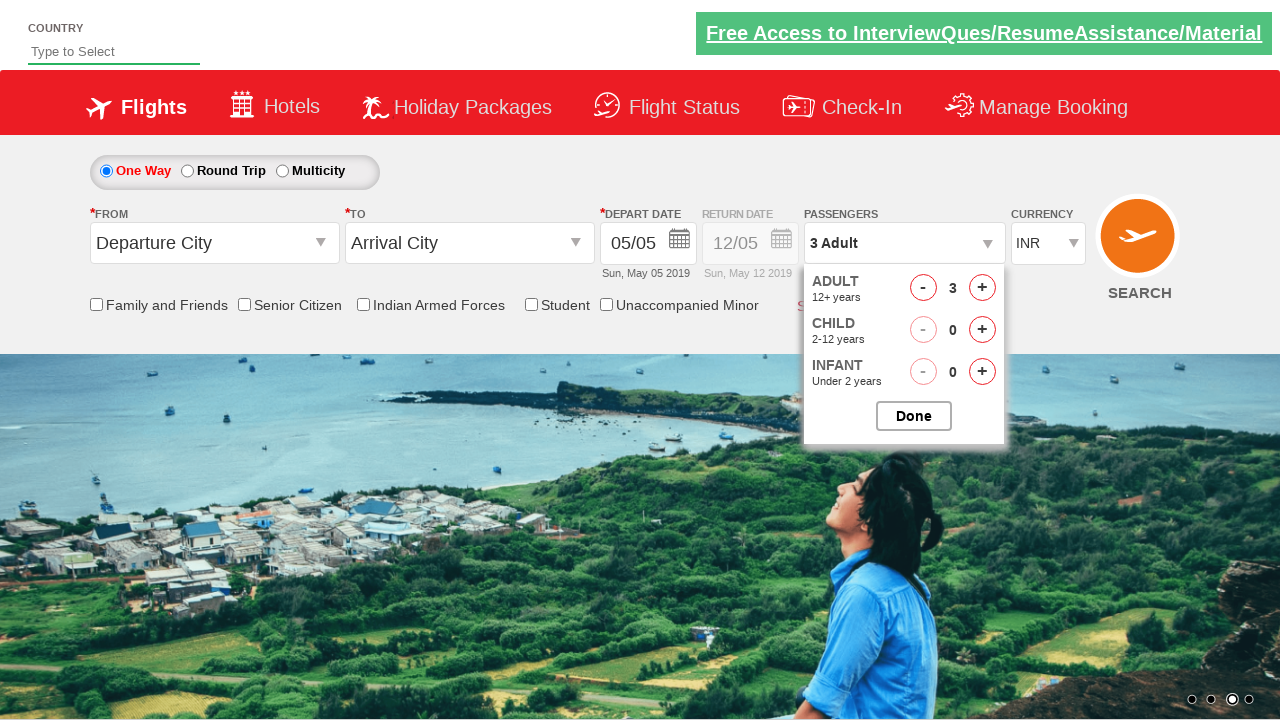

Added adult passenger (count: 3/5) at (982, 288) on #hrefIncAdt
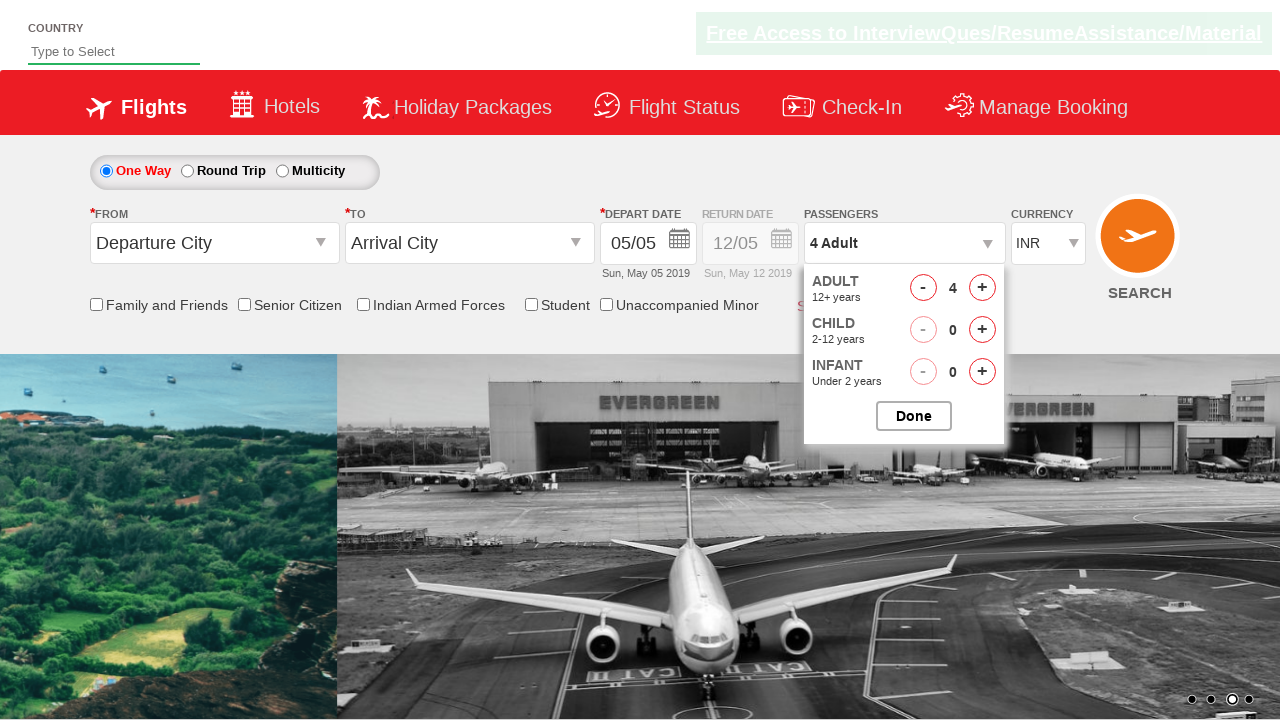

Added adult passenger (count: 4/5) at (982, 288) on #hrefIncAdt
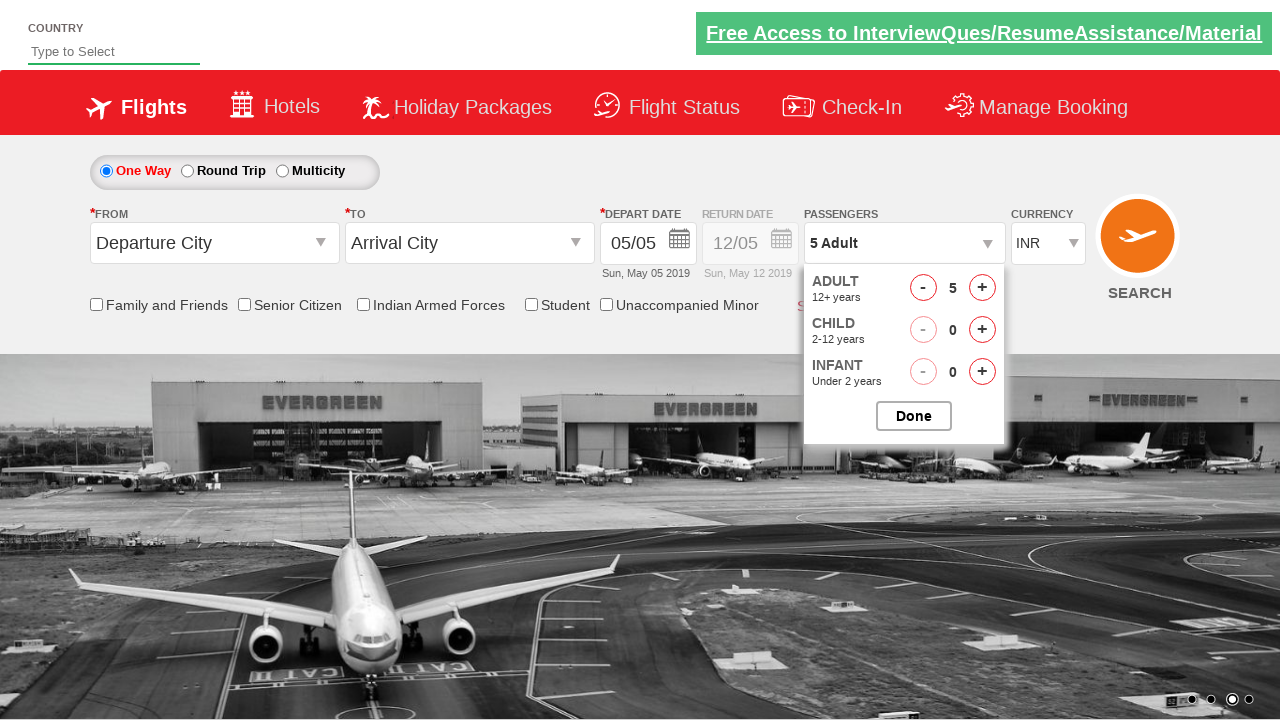

Added adult passenger (count: 5/5) at (982, 288) on #hrefIncAdt
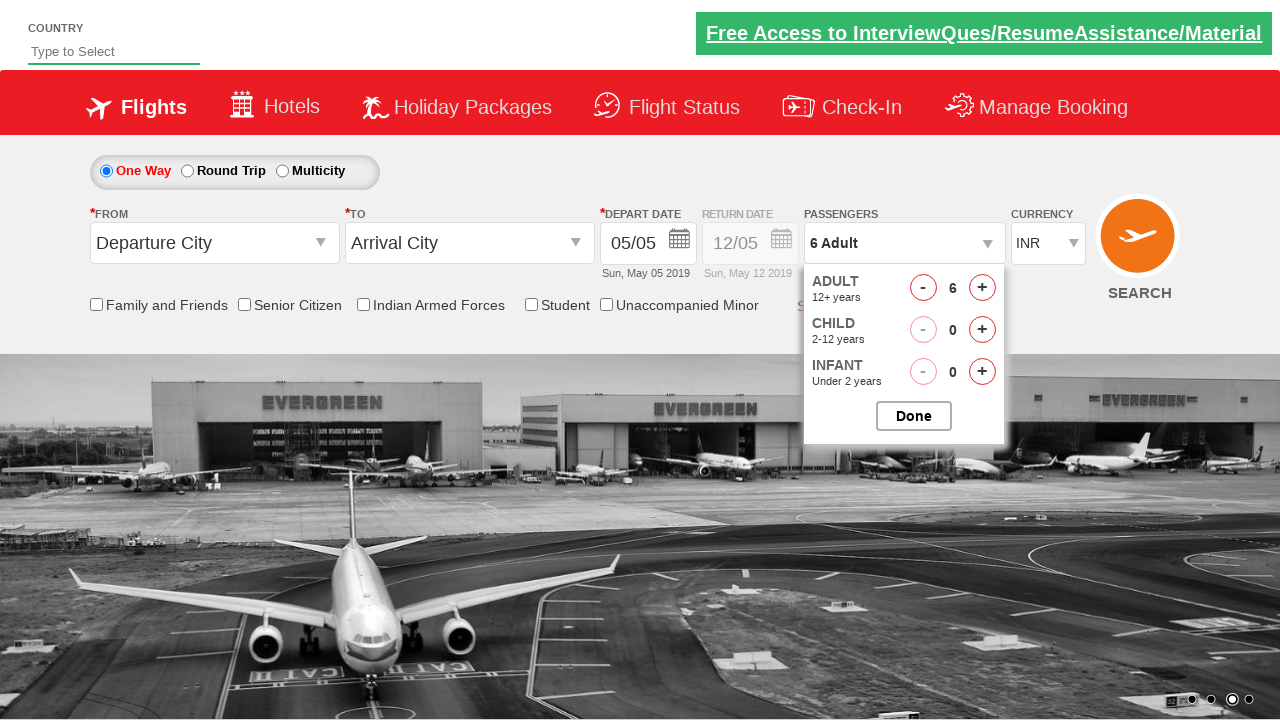

Added child passenger (count: 1/3) at (982, 330) on #hrefIncChd
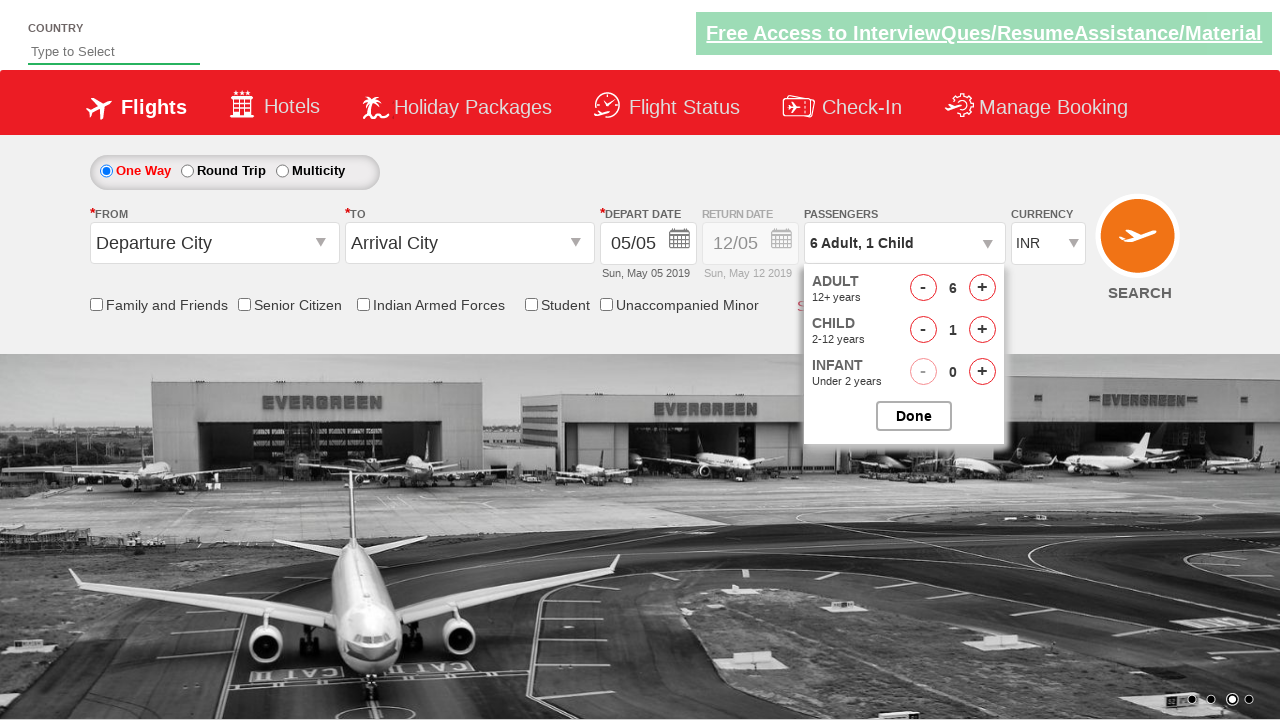

Added child passenger (count: 2/3) at (982, 330) on #hrefIncChd
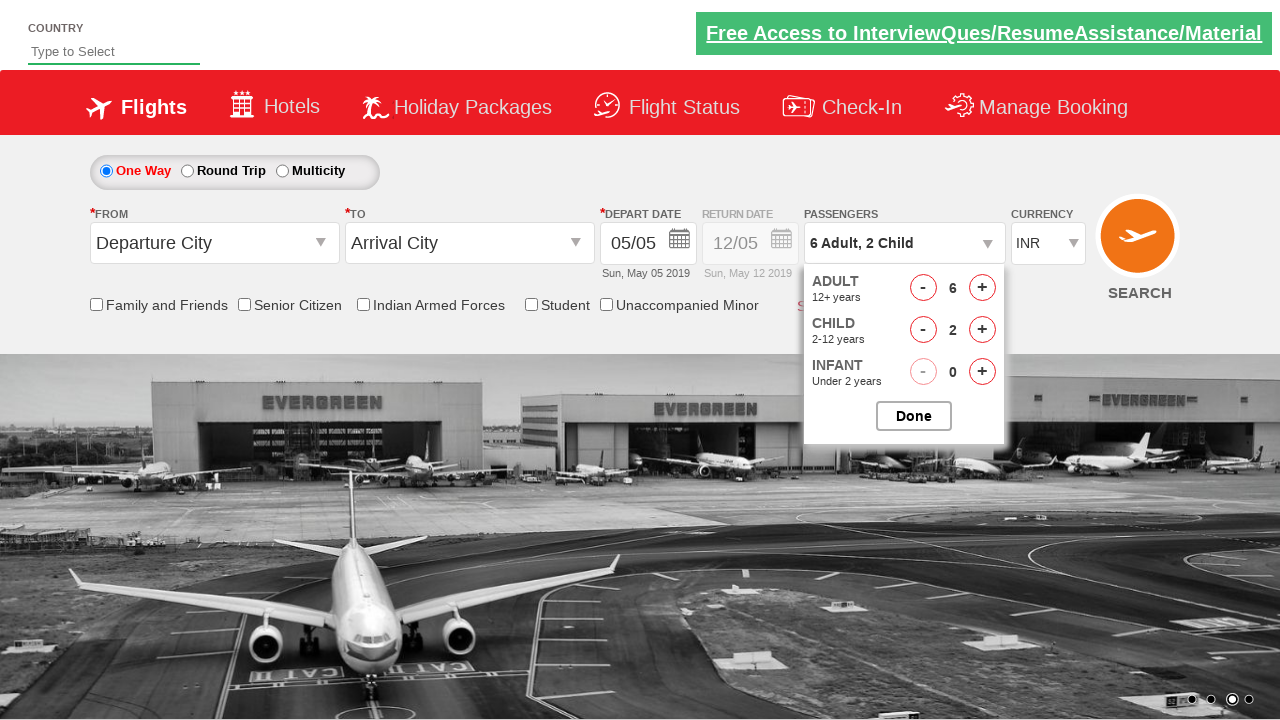

Added child passenger (count: 3/3) at (982, 330) on #hrefIncChd
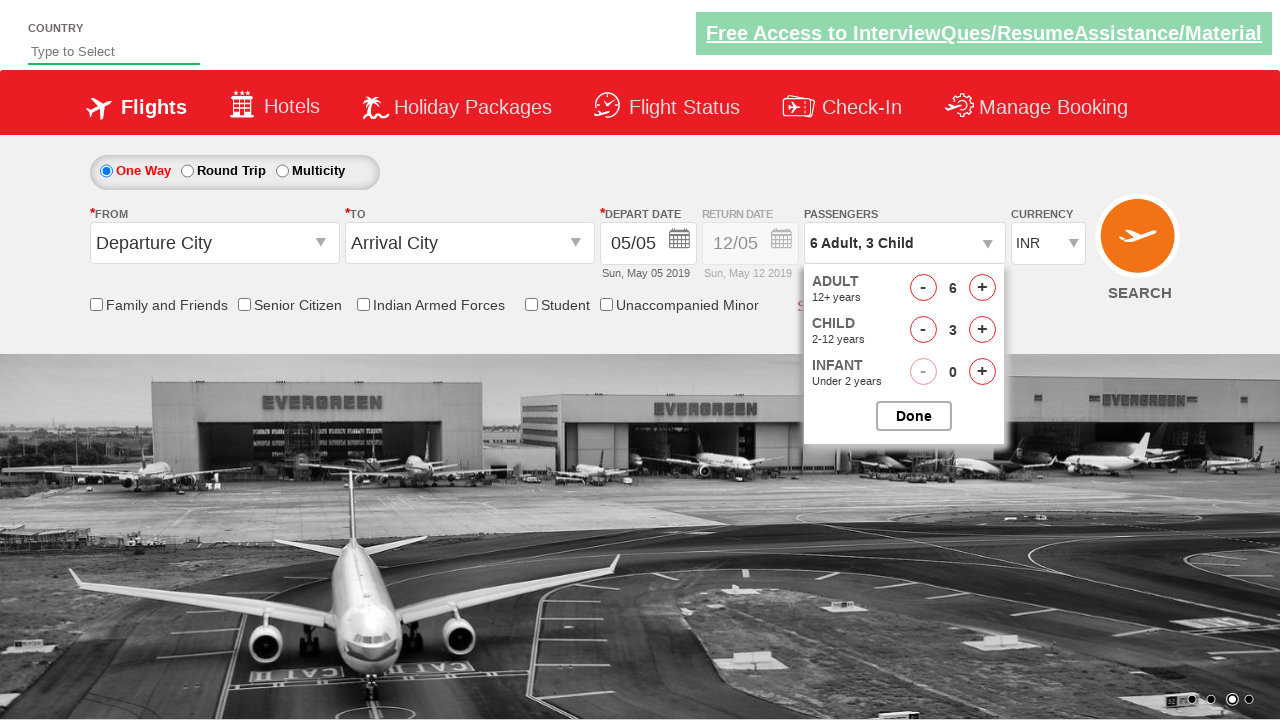

Removed adult passenger (count: 1/3) at (923, 288) on #hrefDecAdt
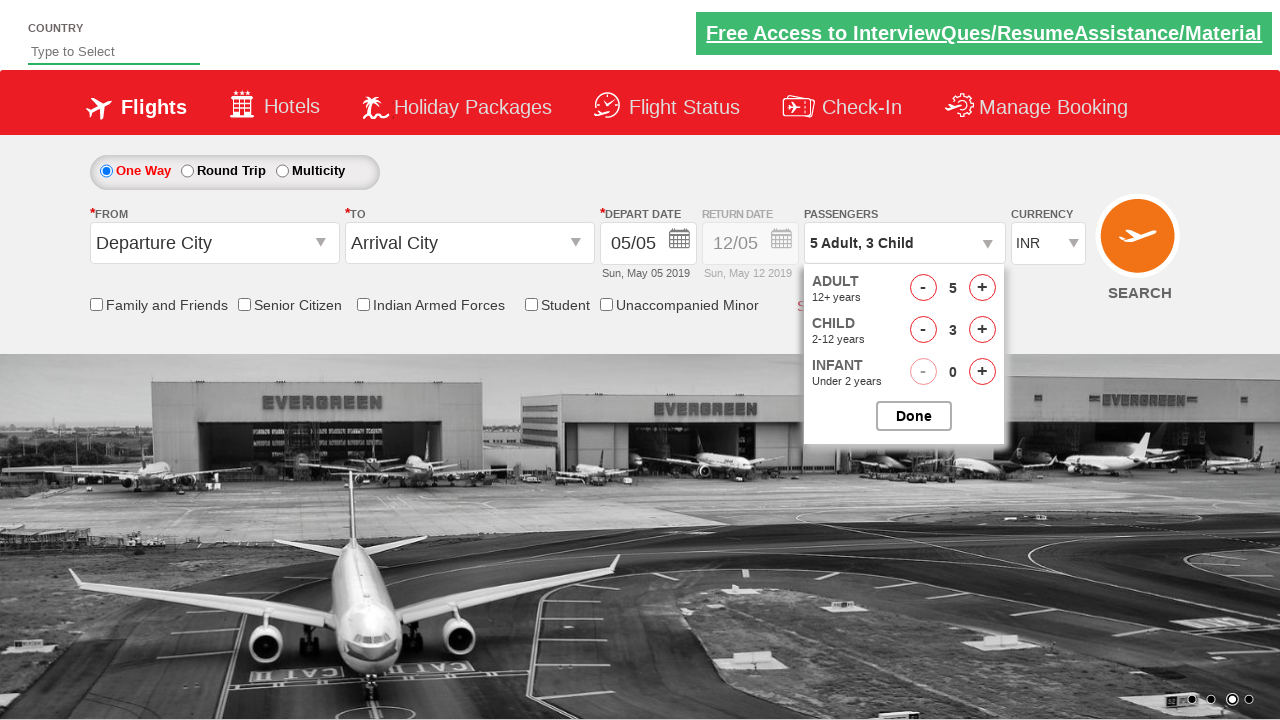

Removed adult passenger (count: 2/3) at (923, 288) on #hrefDecAdt
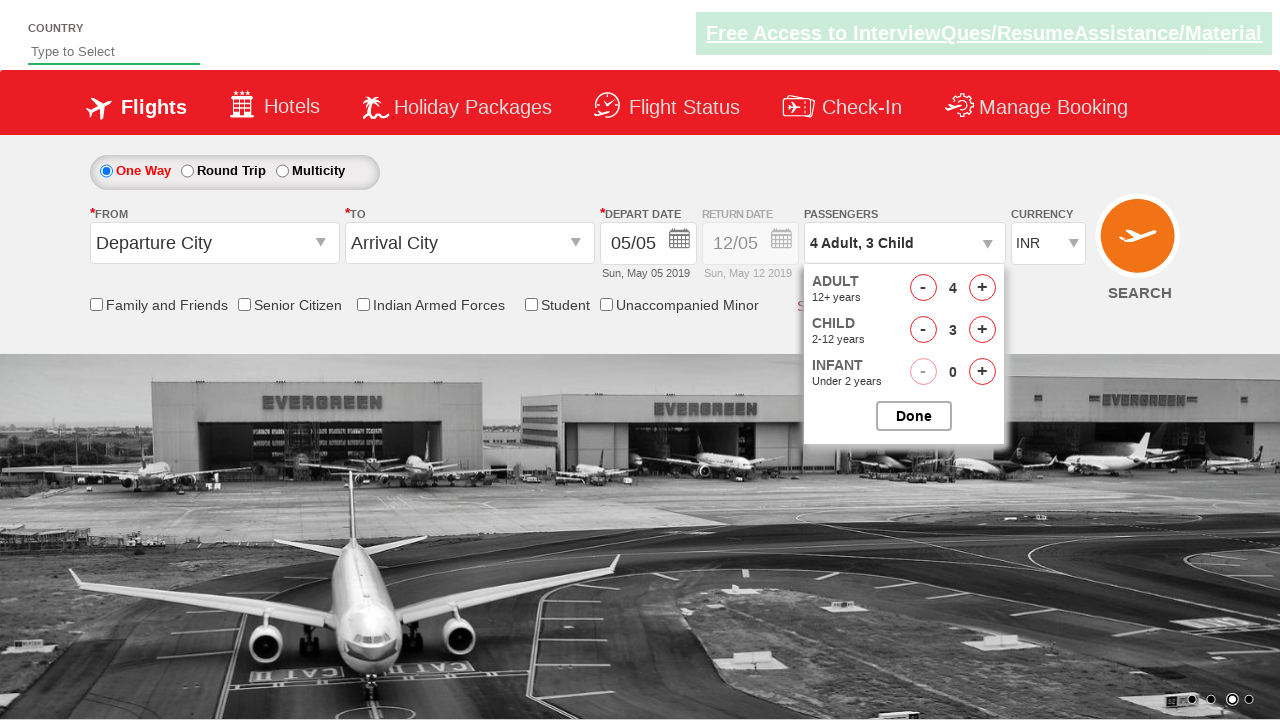

Removed adult passenger (count: 3/3) at (923, 288) on #hrefDecAdt
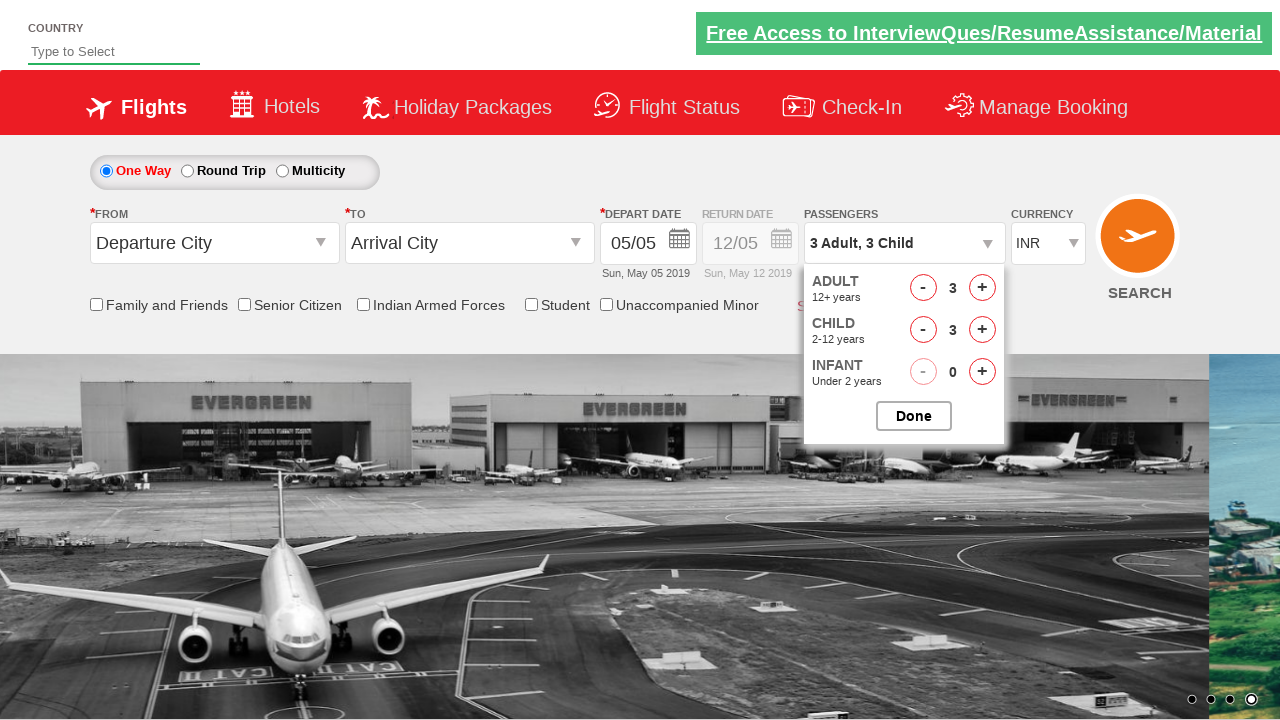

Closed passenger options dropdown at (914, 416) on #btnclosepaxoption
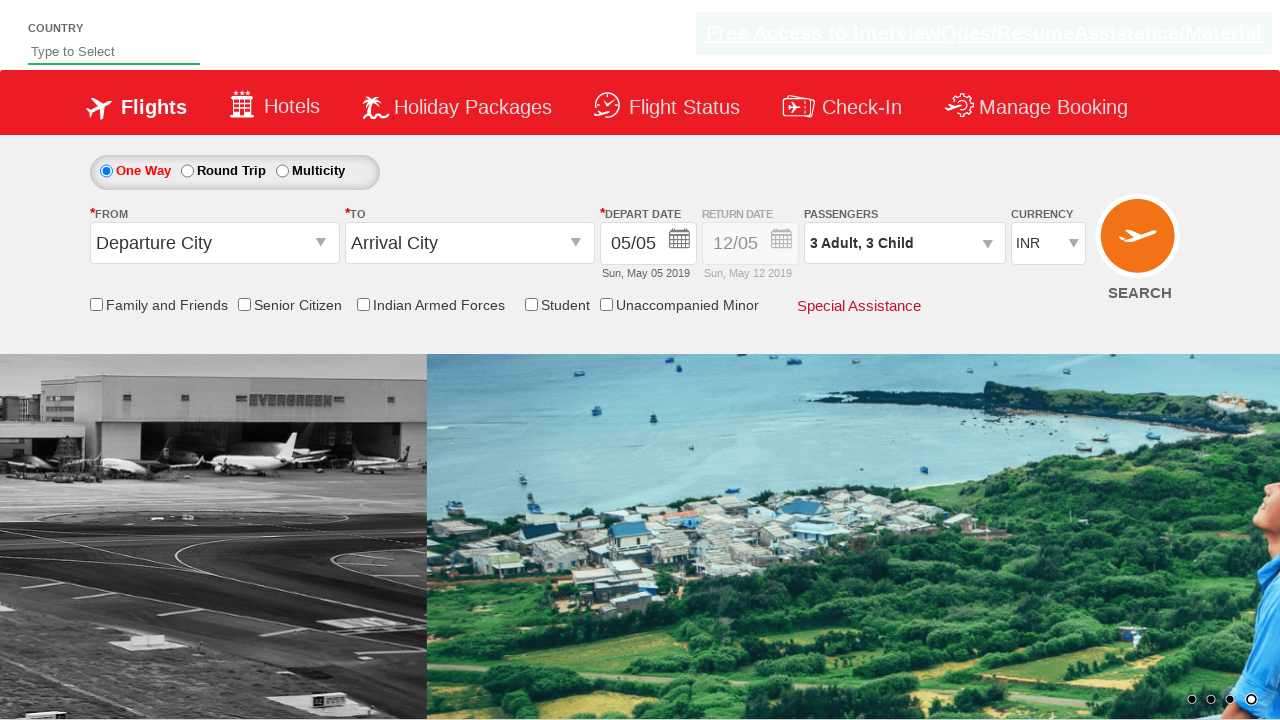

Clicked origin station dropdown to open it at (214, 243) on #ctl00_mainContent_ddl_originStation1_CTXT
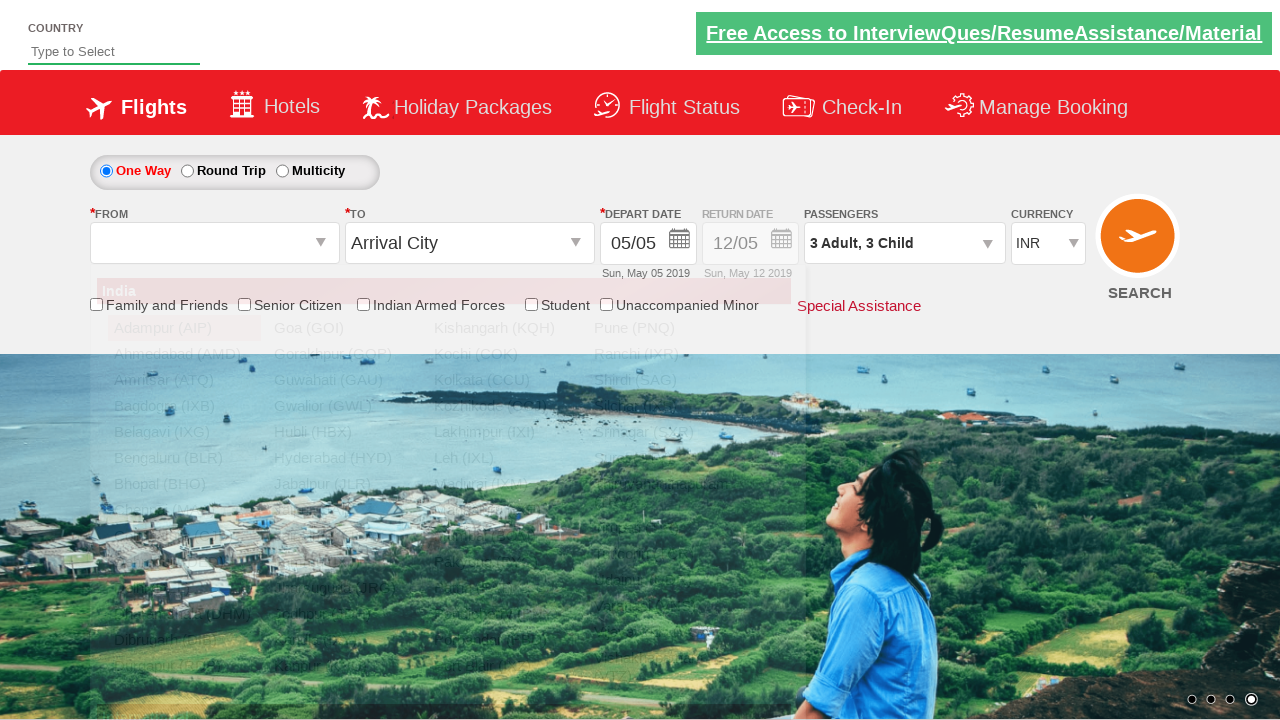

Waited for origin station dropdown options to appear
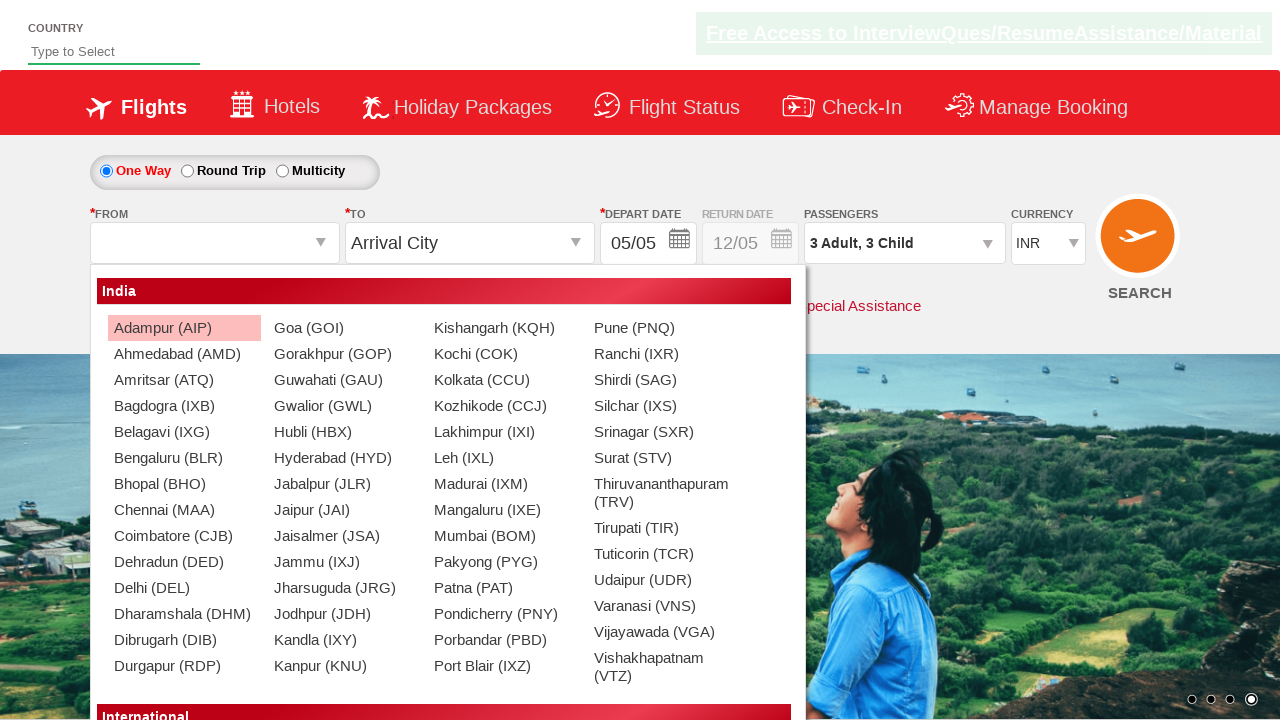

Selected Delhi (DEL) from origin station dropdown at (184, 588) on xpath=//div[@id='dropdownGroup1']//div[@class='dropdownDiv']//ul[1]//li//a[@valu
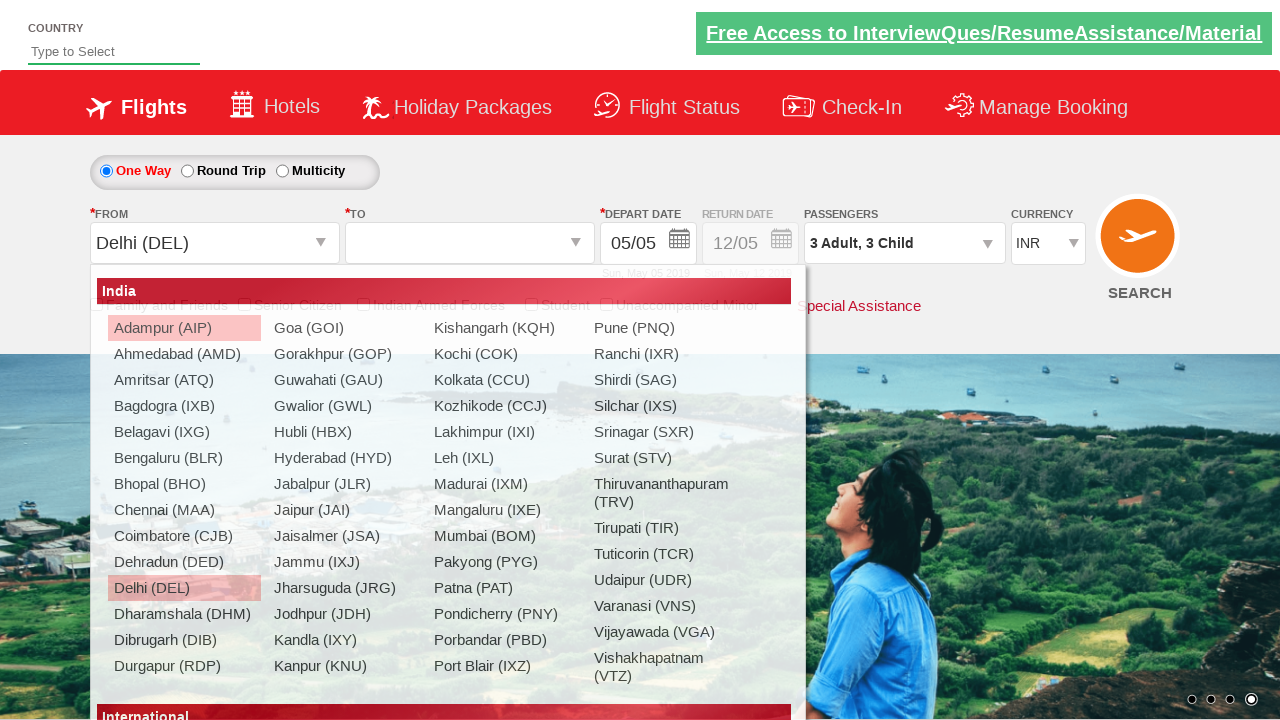

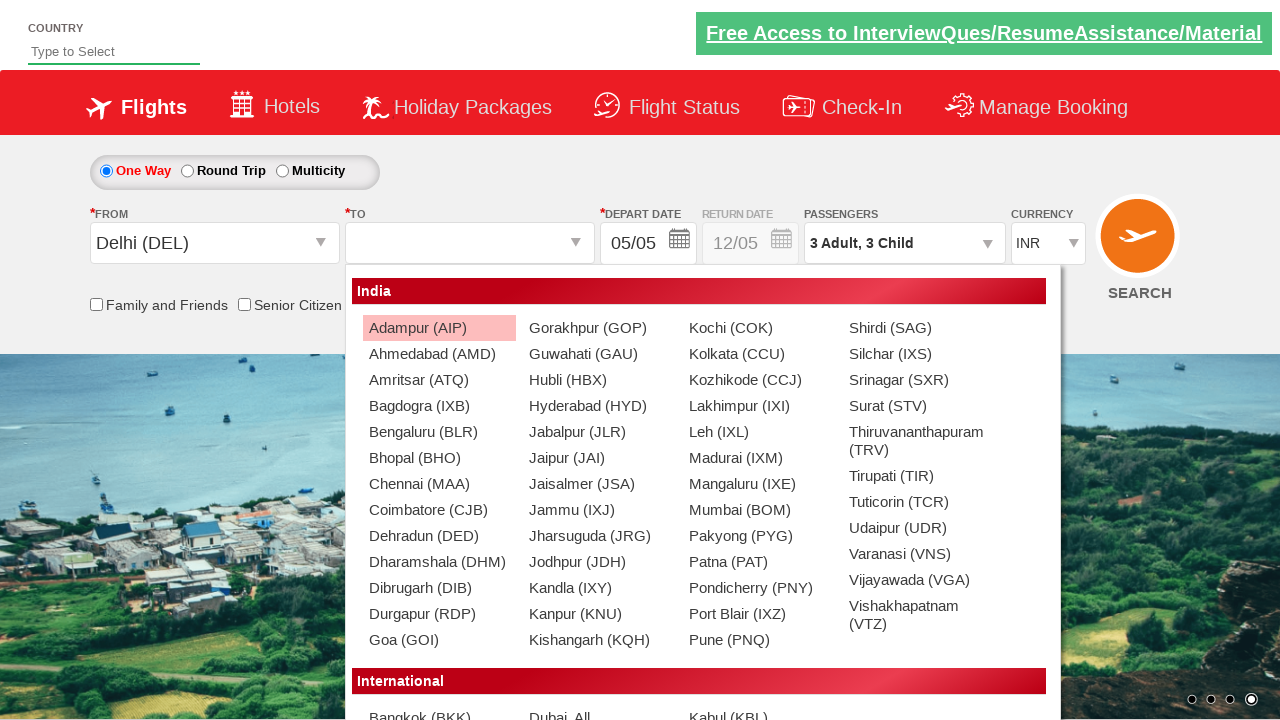